Tests click and hold selection by dragging from the first rectangle to the fourth to select multiple elements

Starting URL: https://jqueryui.com/resources/demos/selectable/display-grid.html

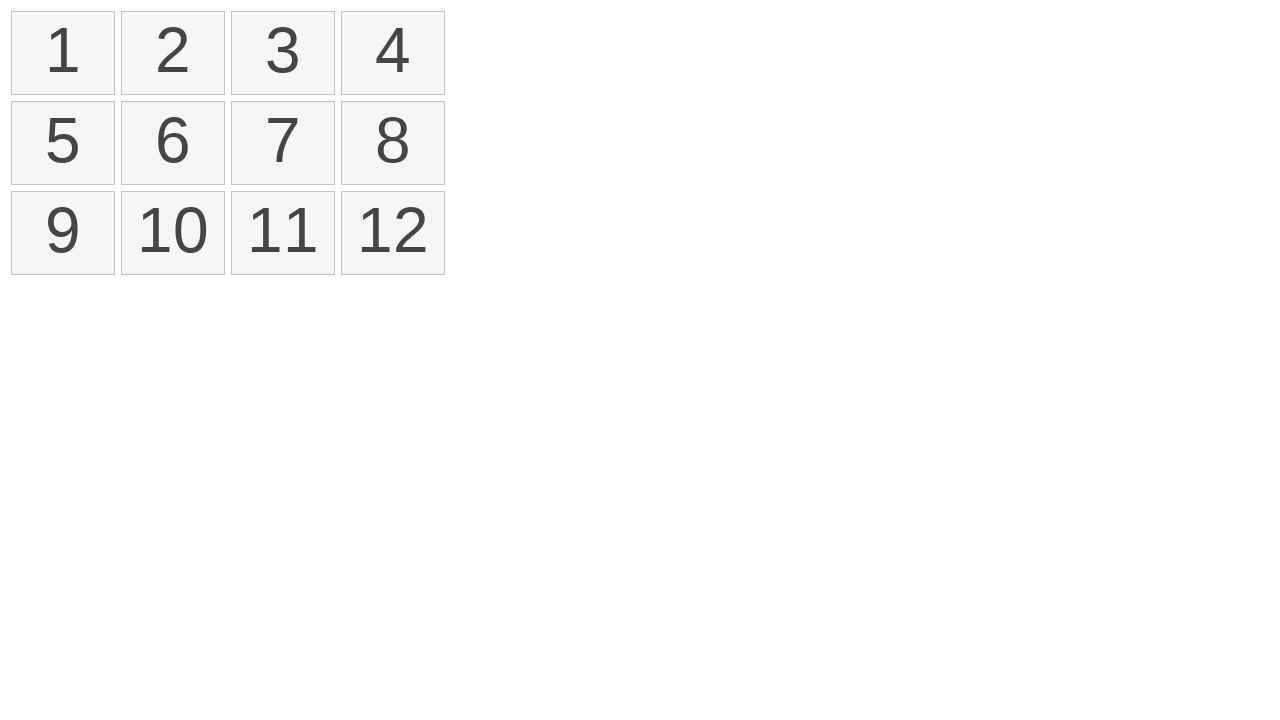

Waited for selectable elements to load
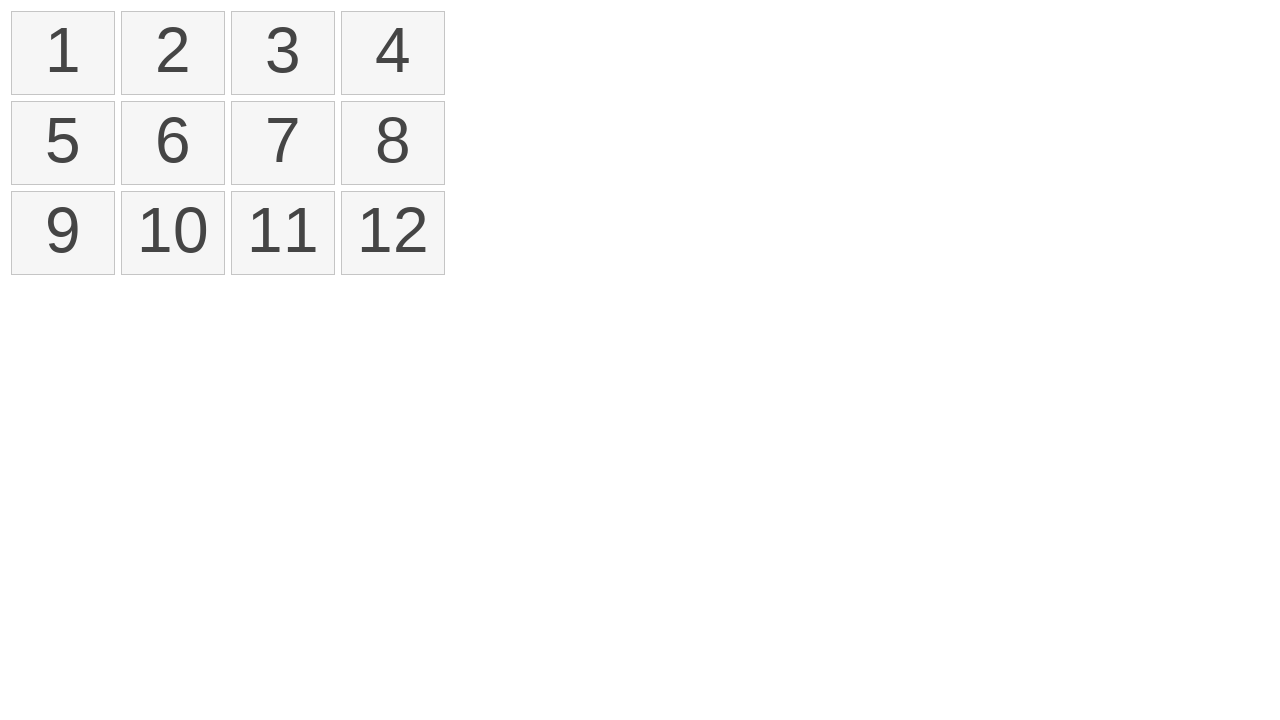

Located all rectangle elements with class .ui-selectee
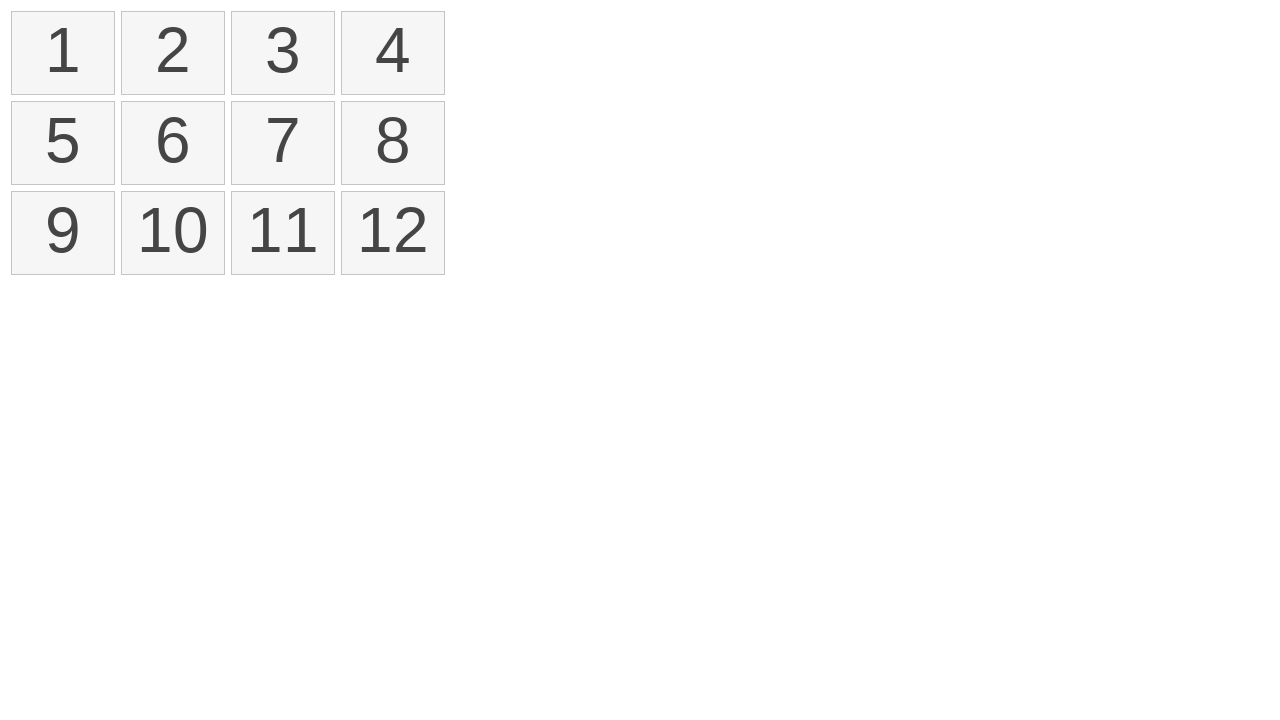

Retrieved bounding box of first rectangle
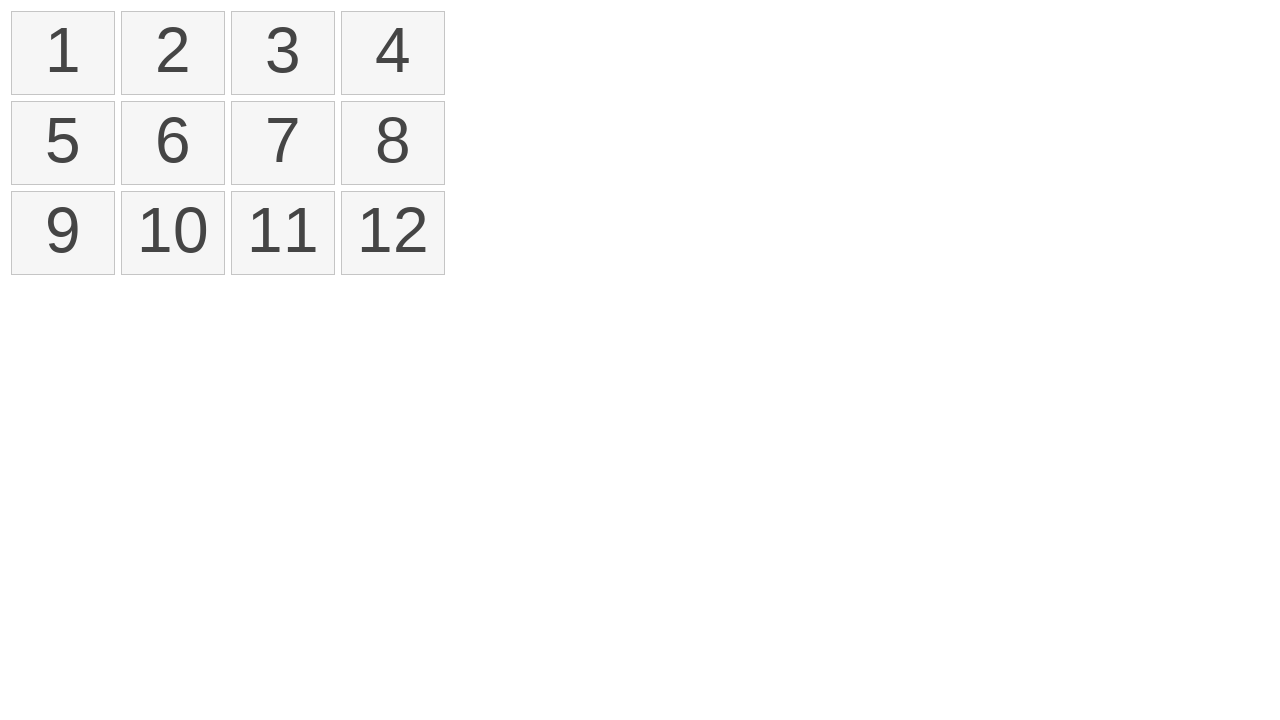

Retrieved bounding box of fourth rectangle
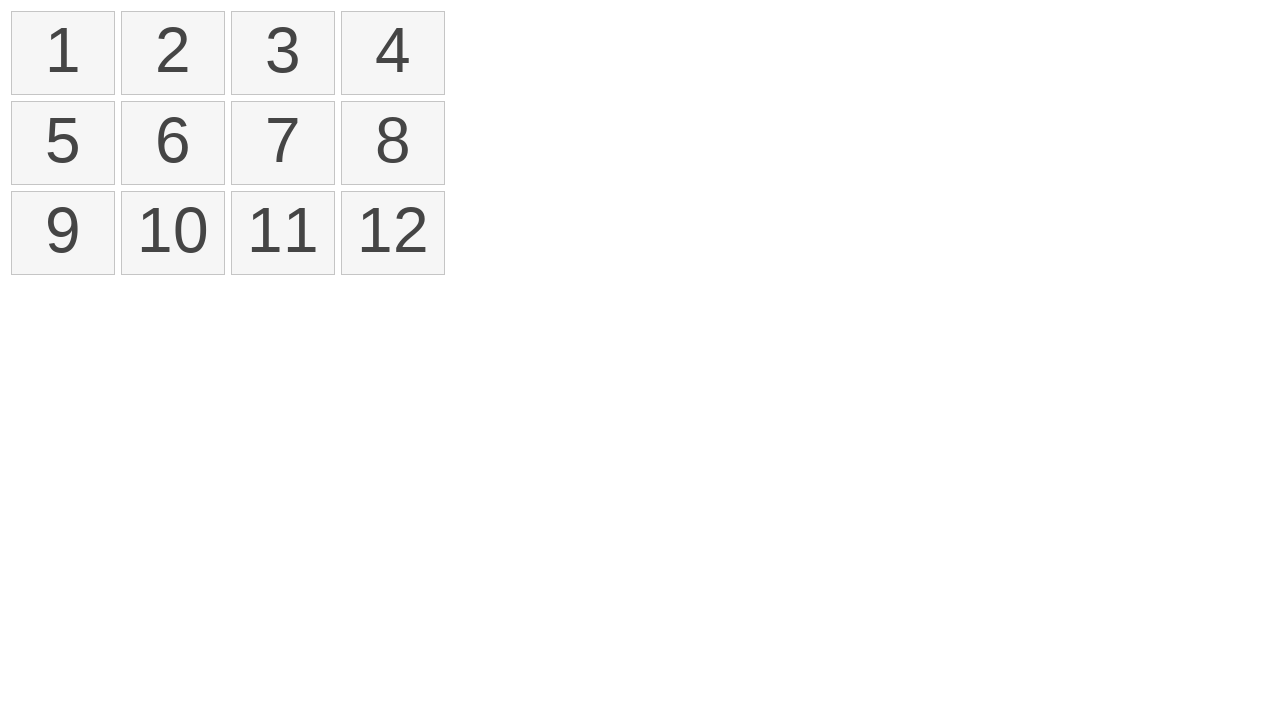

Moved mouse to center of first rectangle at (63, 53)
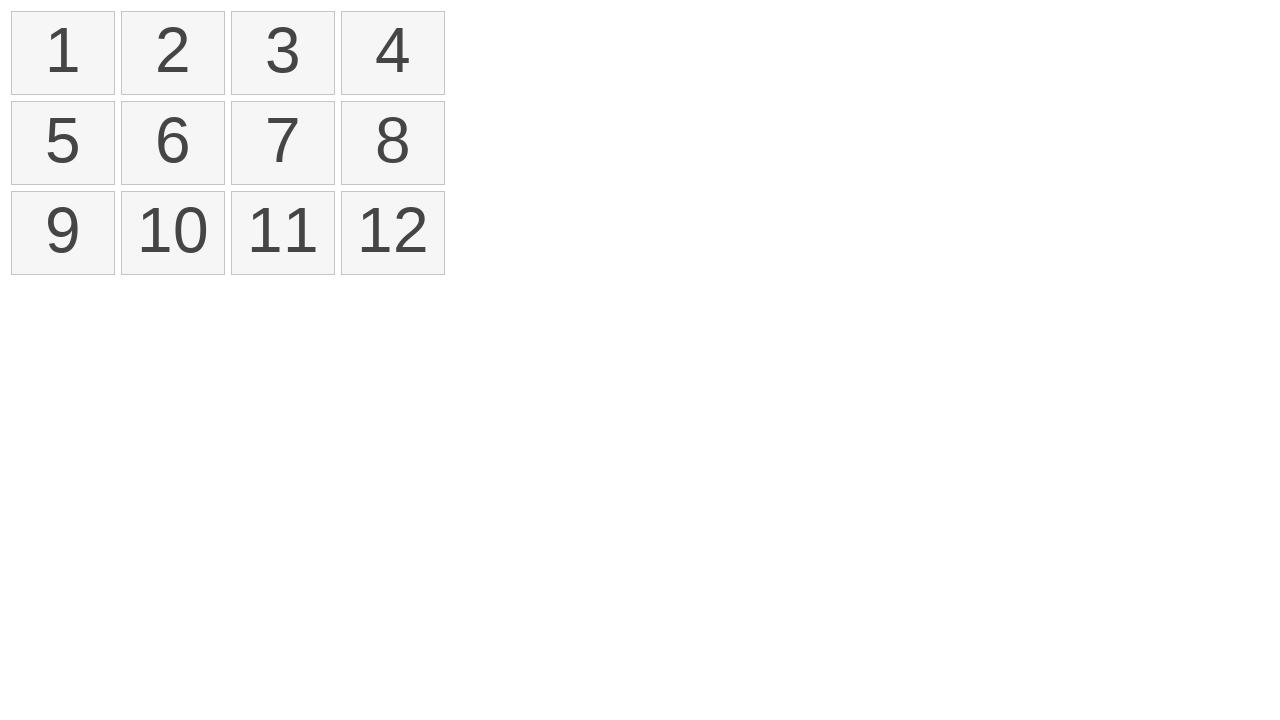

Pressed mouse button down to begin selection drag at (63, 53)
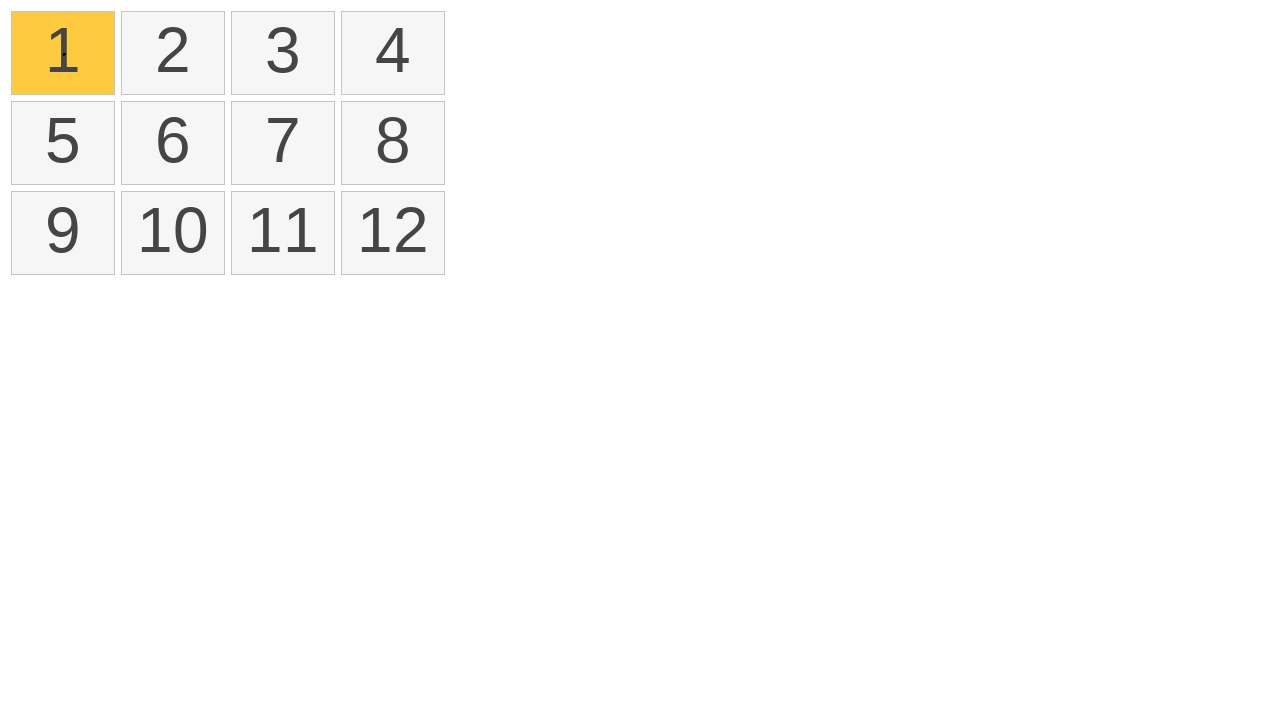

Dragged mouse to center of fourth rectangle at (393, 53)
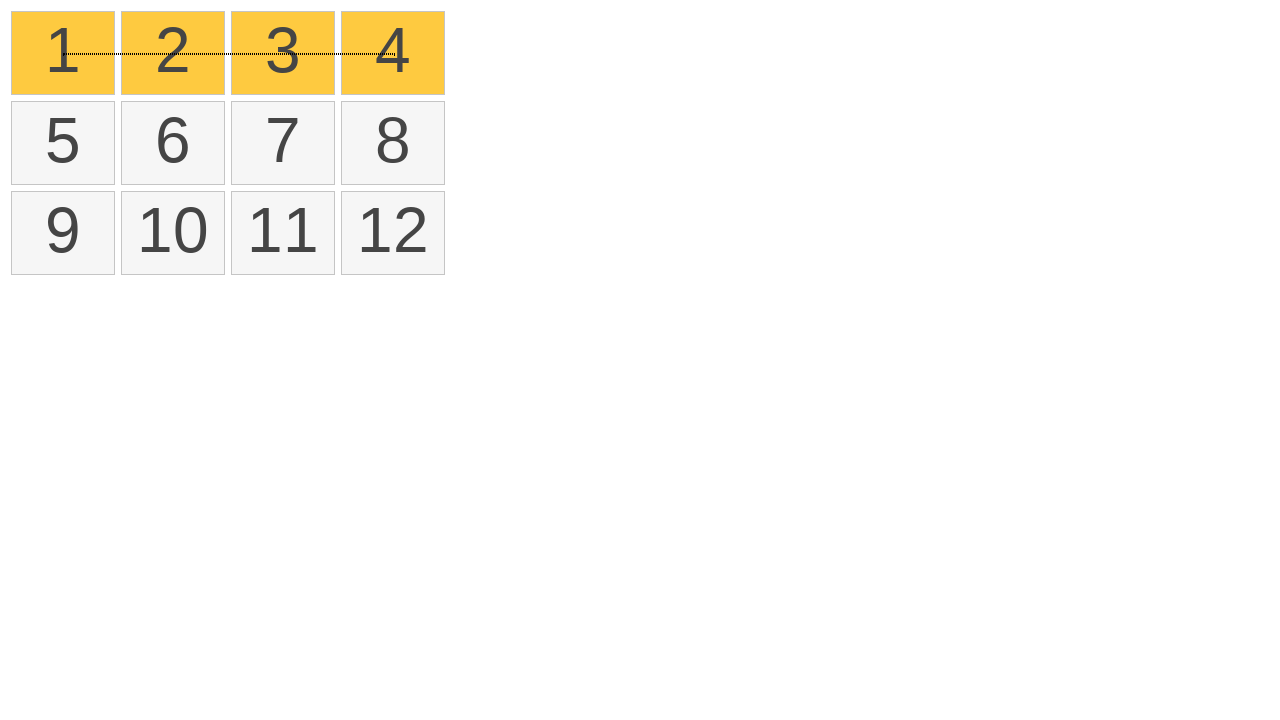

Released mouse button to complete selection drag at (393, 53)
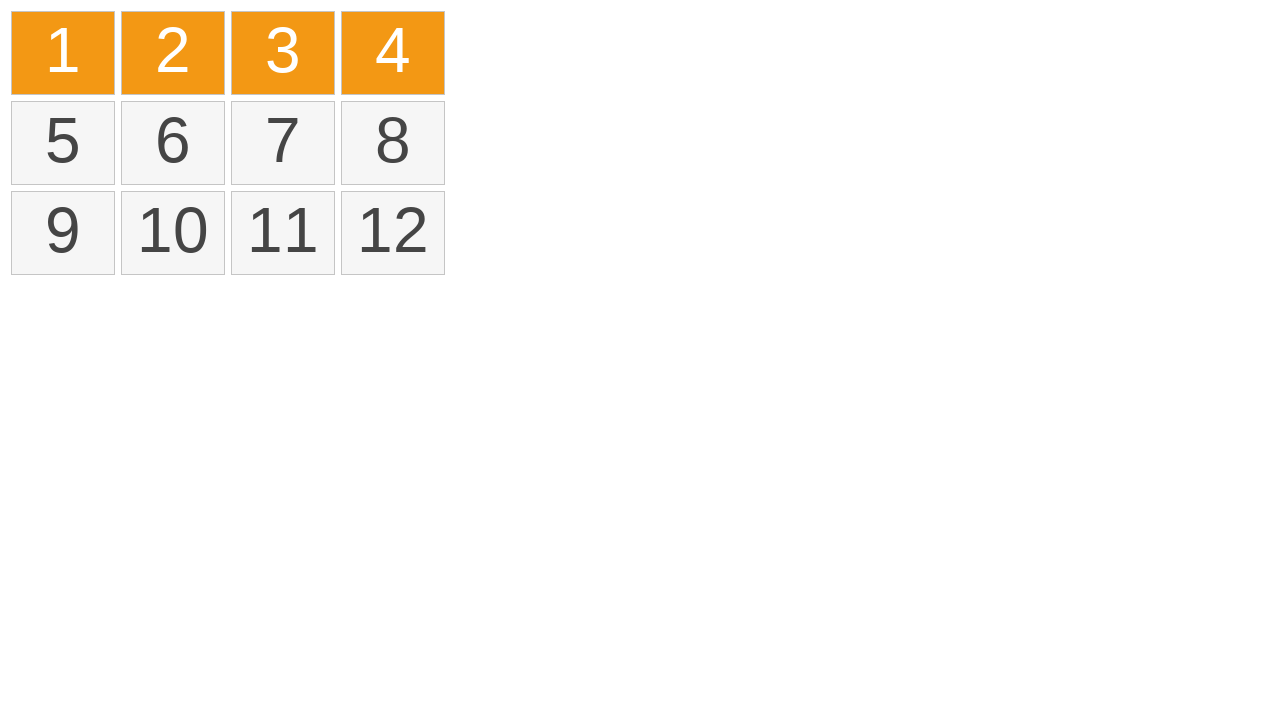

Verified that 4 rectangle elements are selected
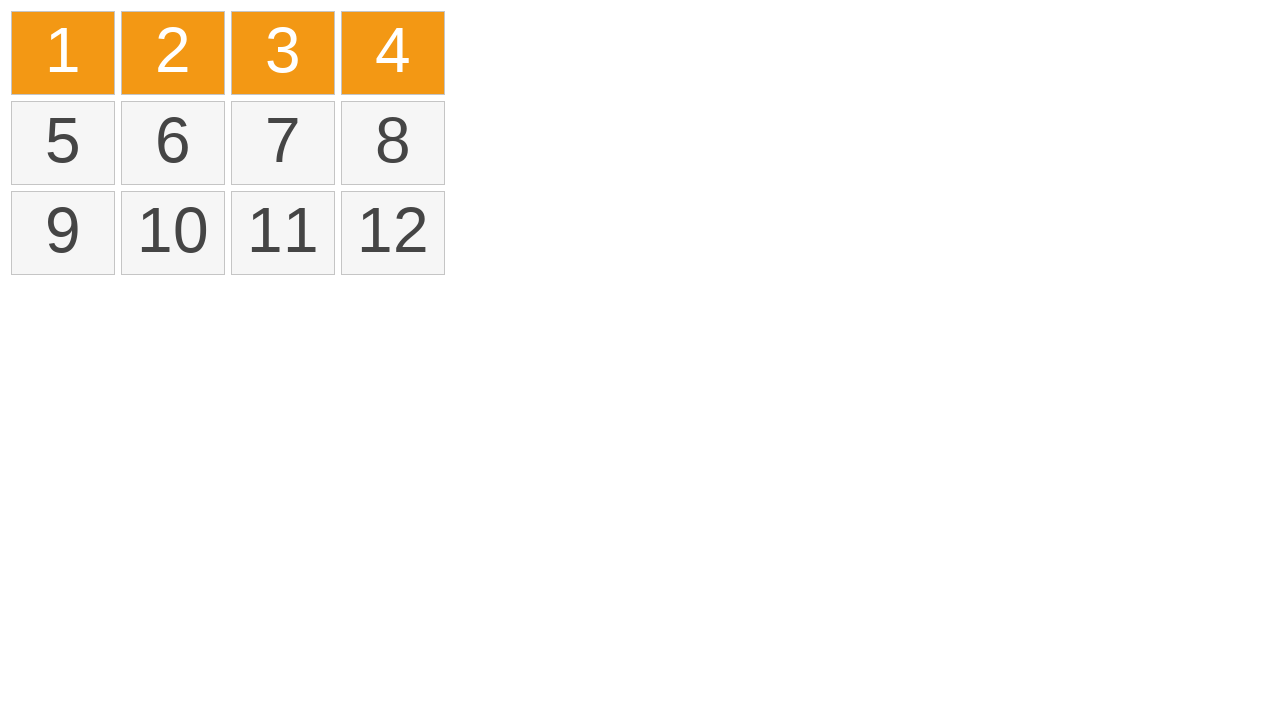

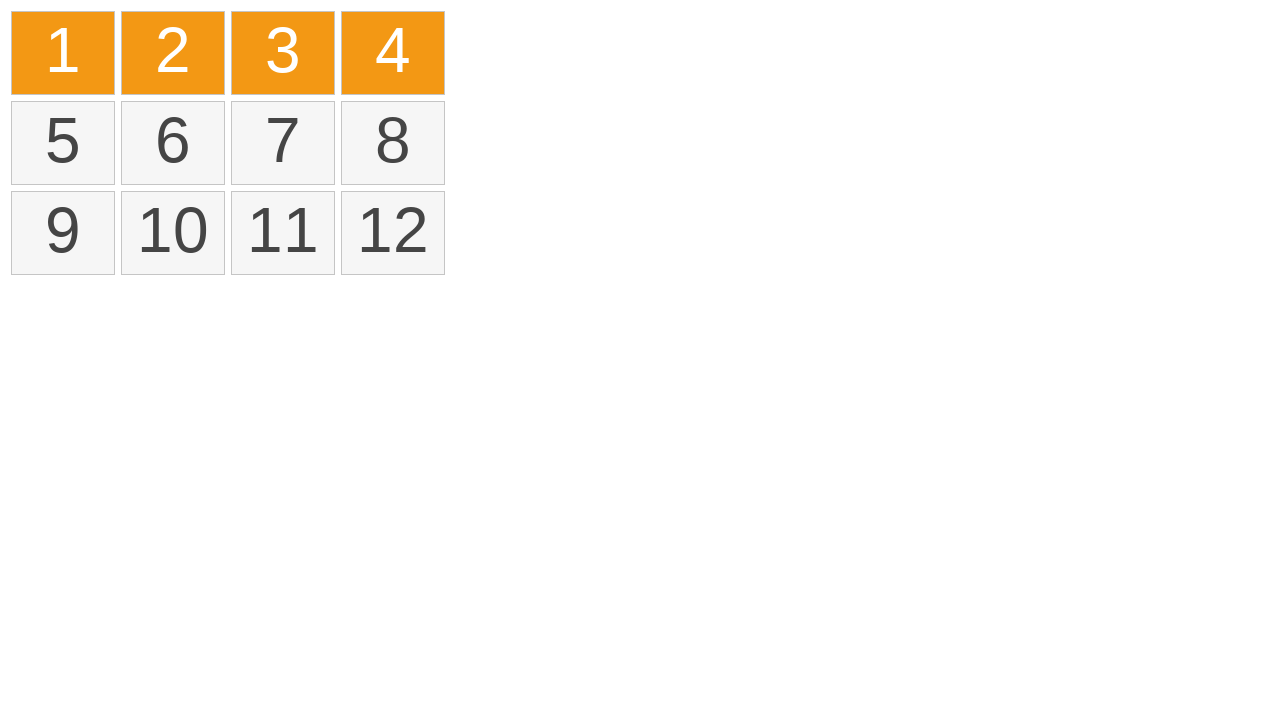